Navigates to a website and verifies that anchor links are present on the page, checking that they contain expected href patterns

Starting URL: http://www.zlti.com

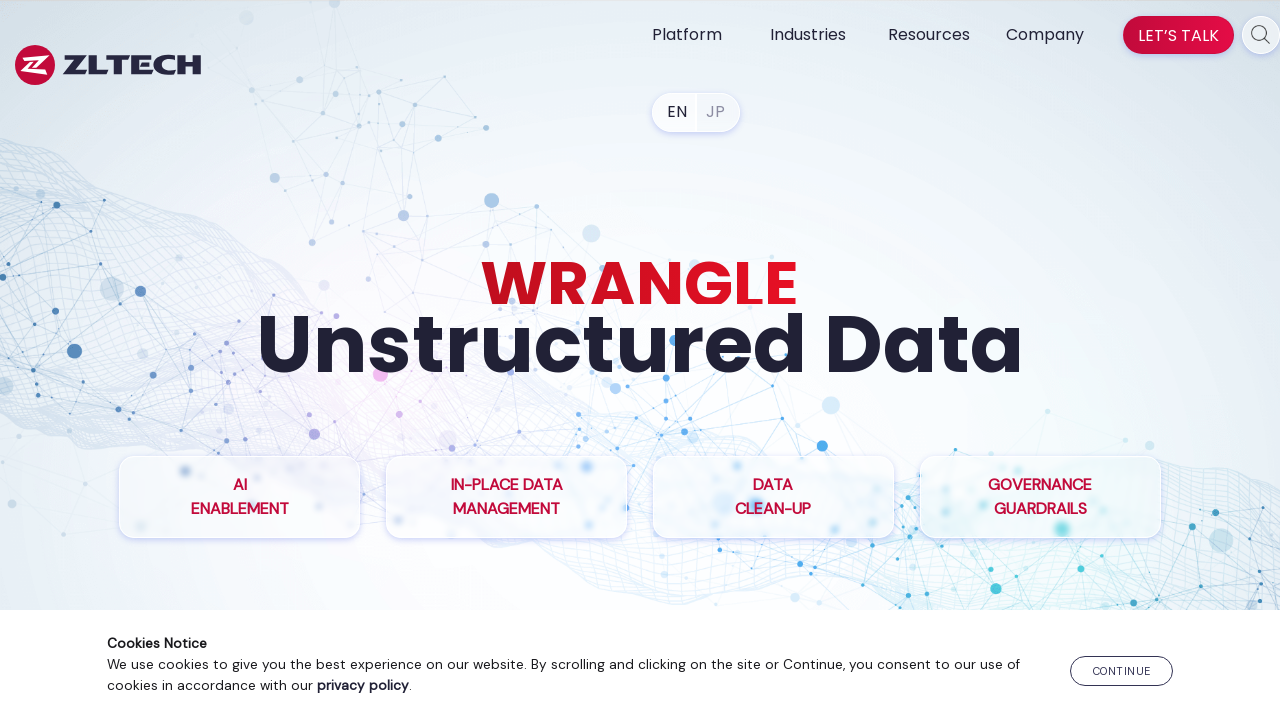

Navigated to http://www.zlti.com
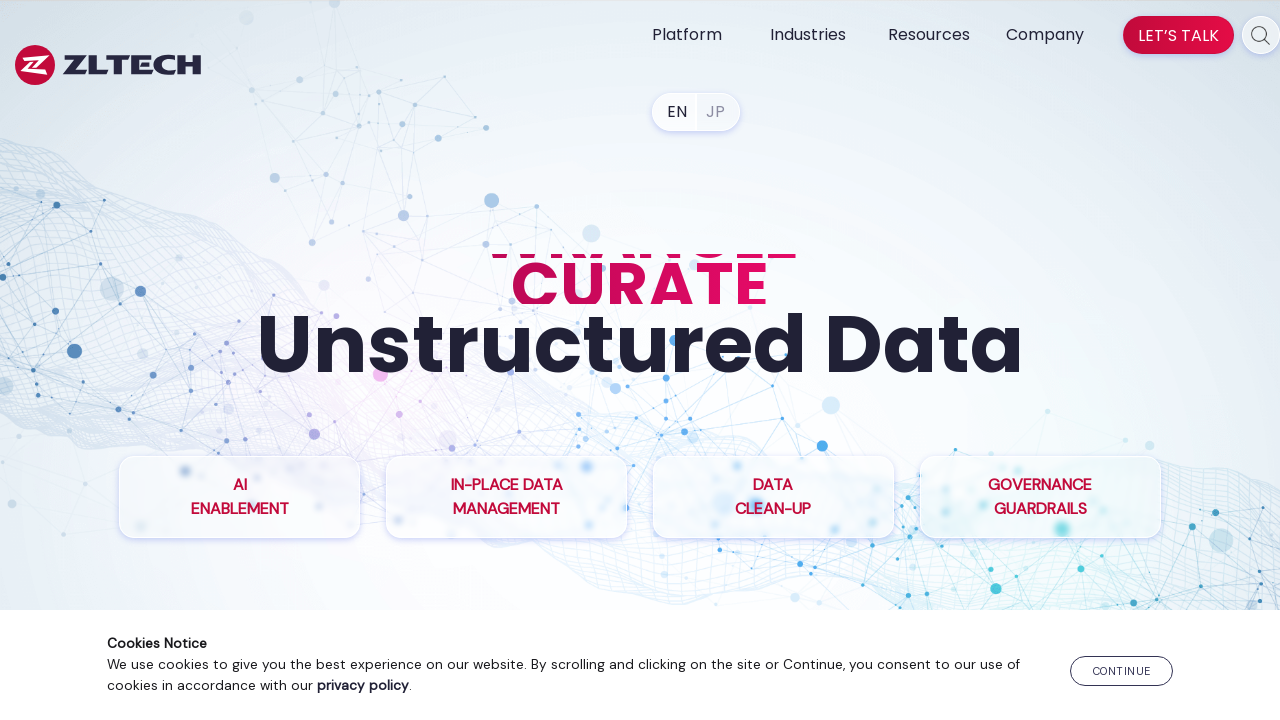

Waited for anchor links to be present on the page
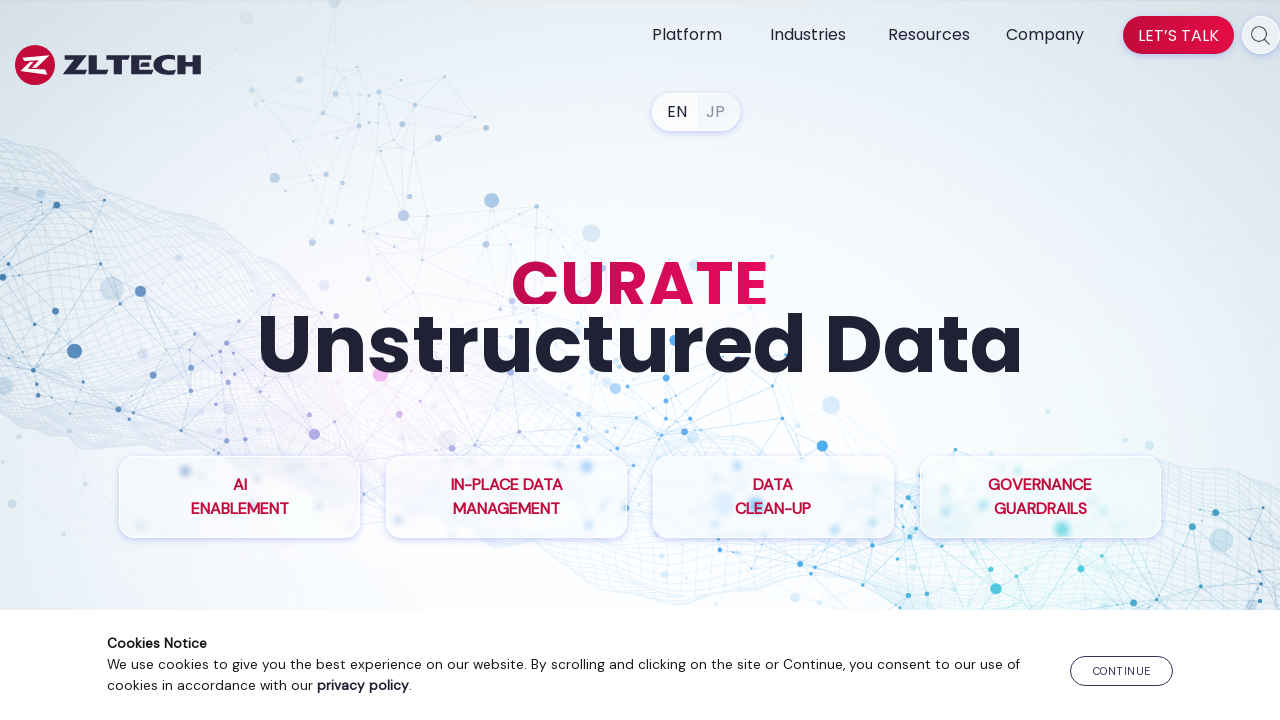

Retrieved all anchor links from the page
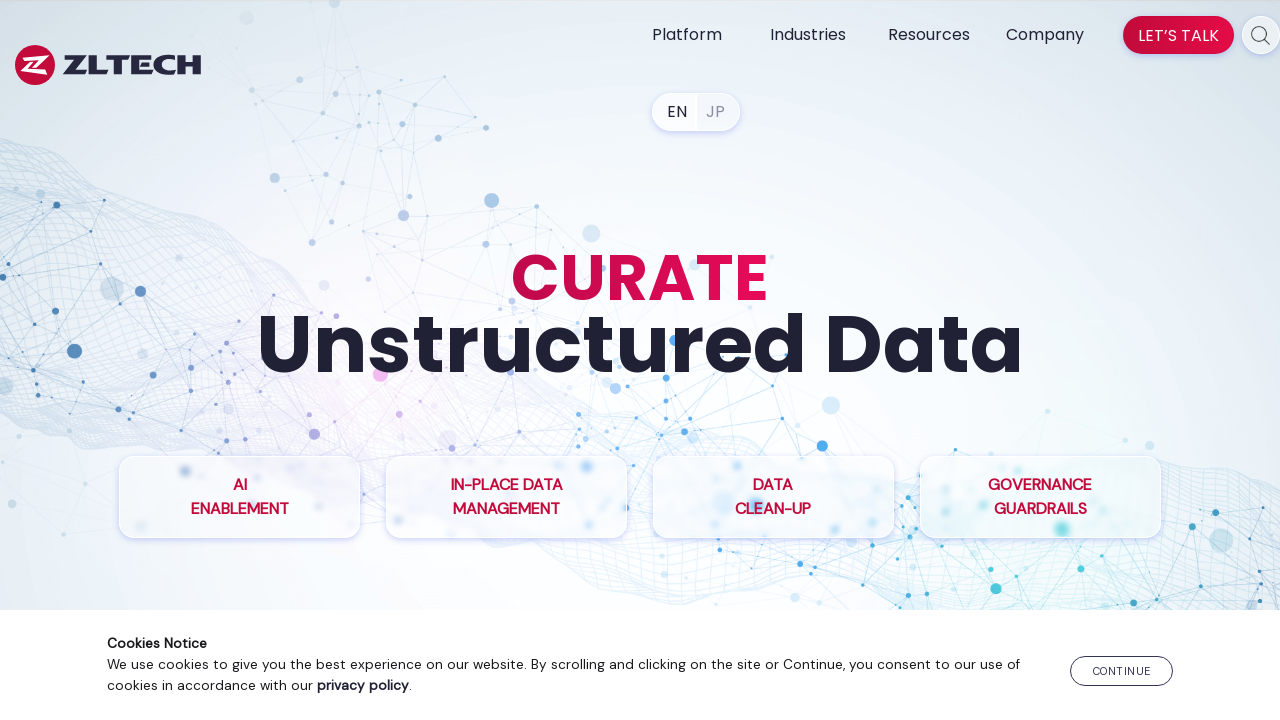

Verified that 79 anchor links are present on the page
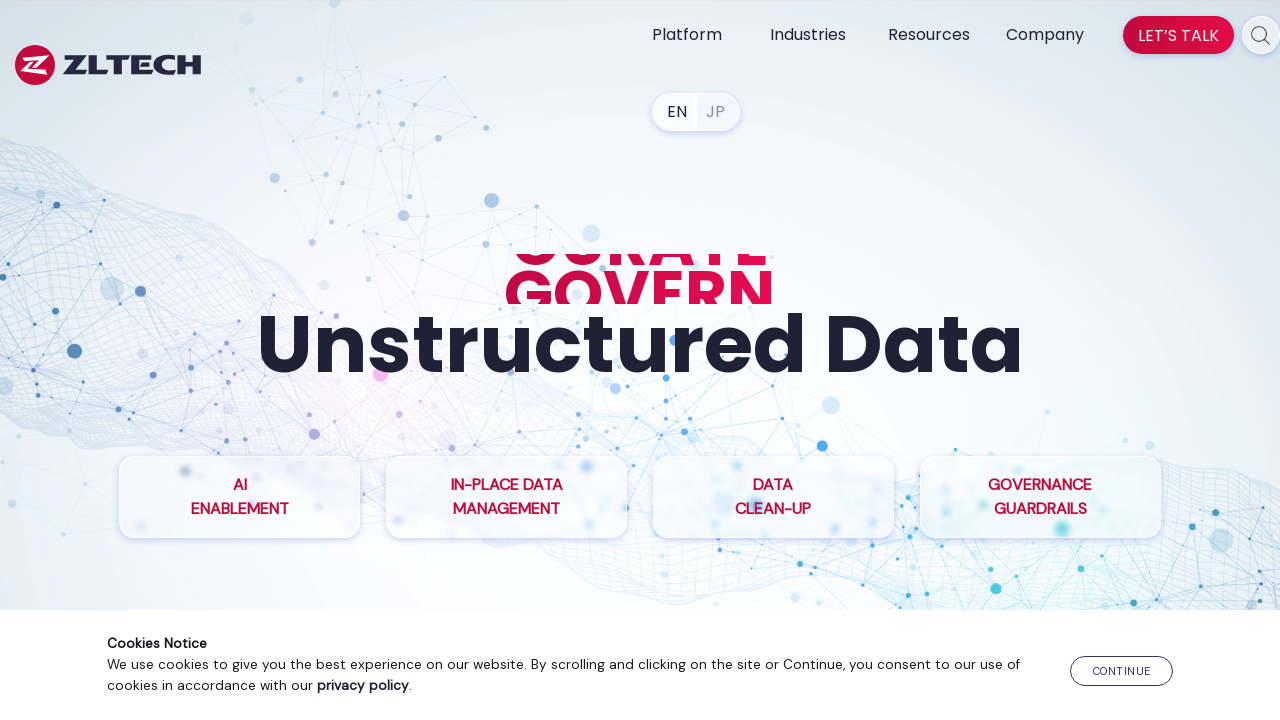

Logged link count: 79 links found
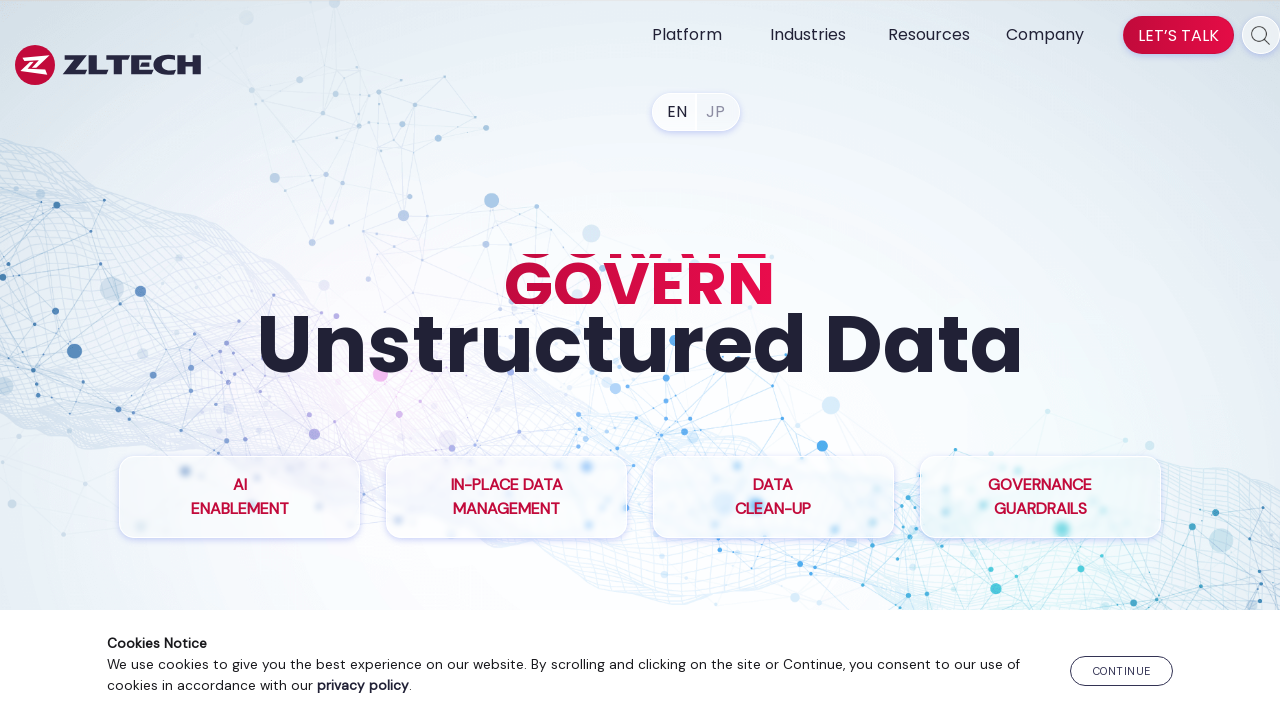

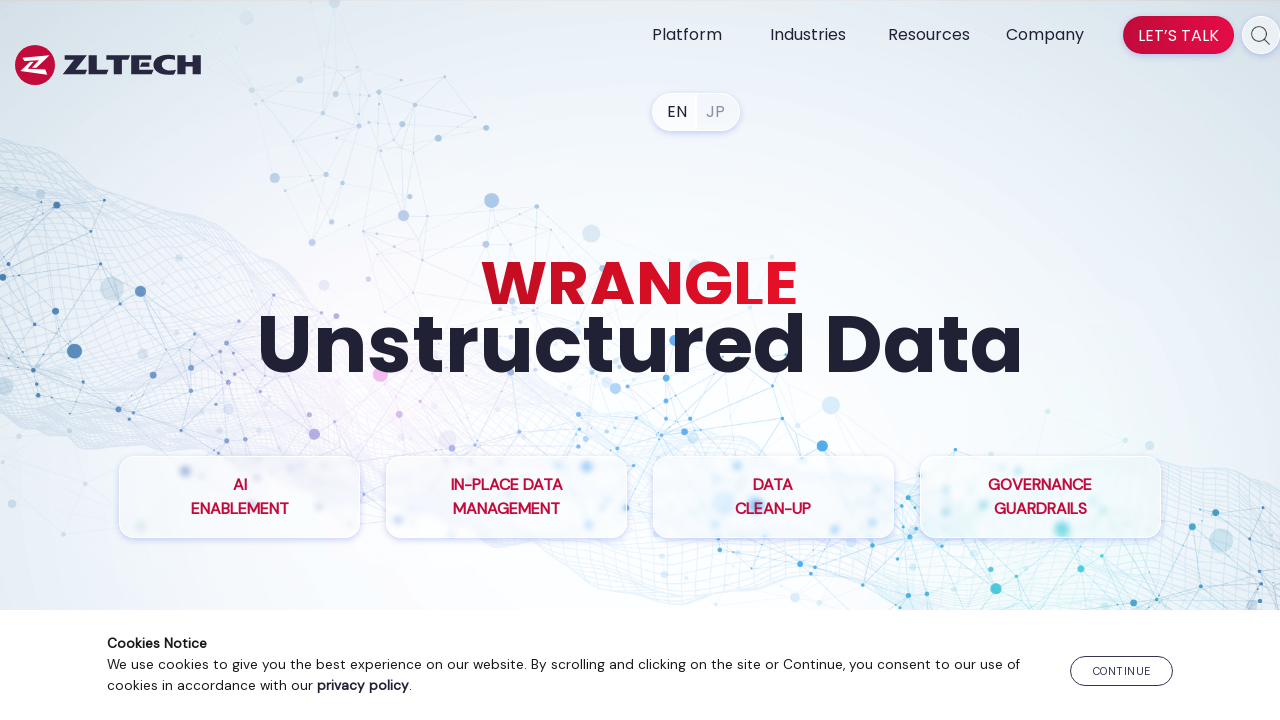